Navigates to a Guru99 tutorial page and scrolls to the bottom of the page using JavaScript execution

Starting URL: https://www.guru99.com/scroll-up-down-selenium-webdriver.html

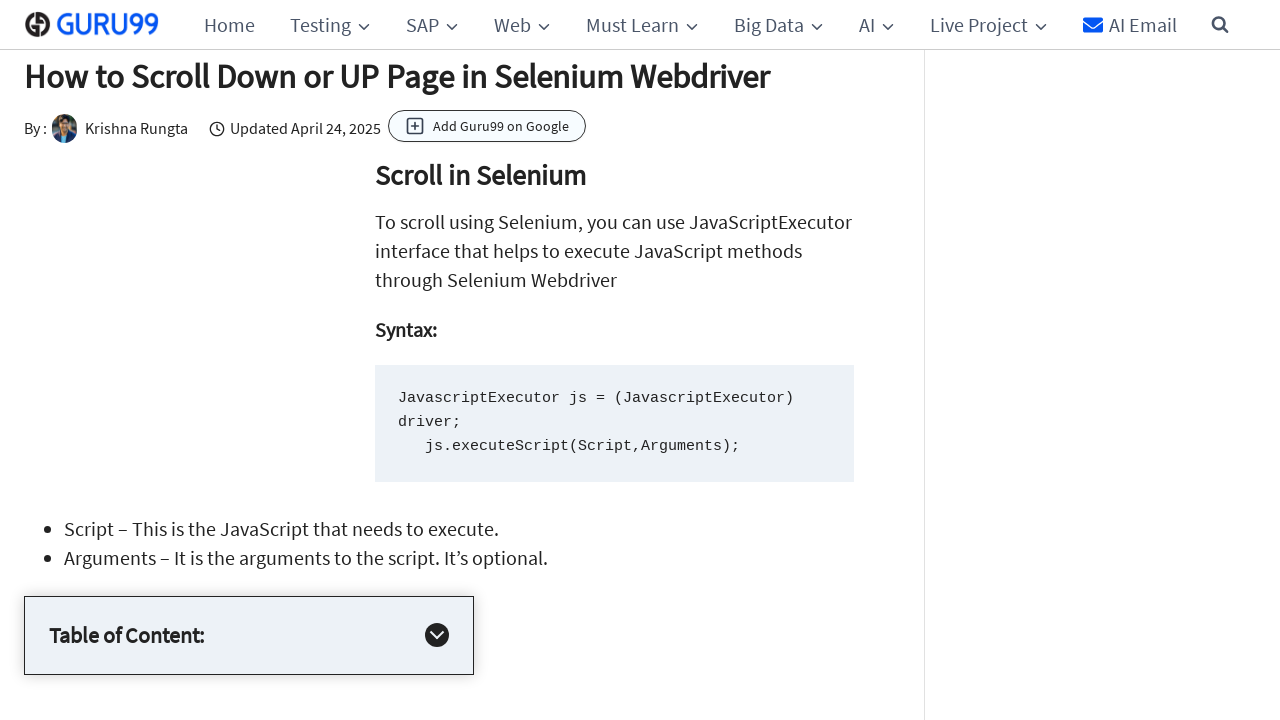

Navigated to Guru99 scroll tutorial page
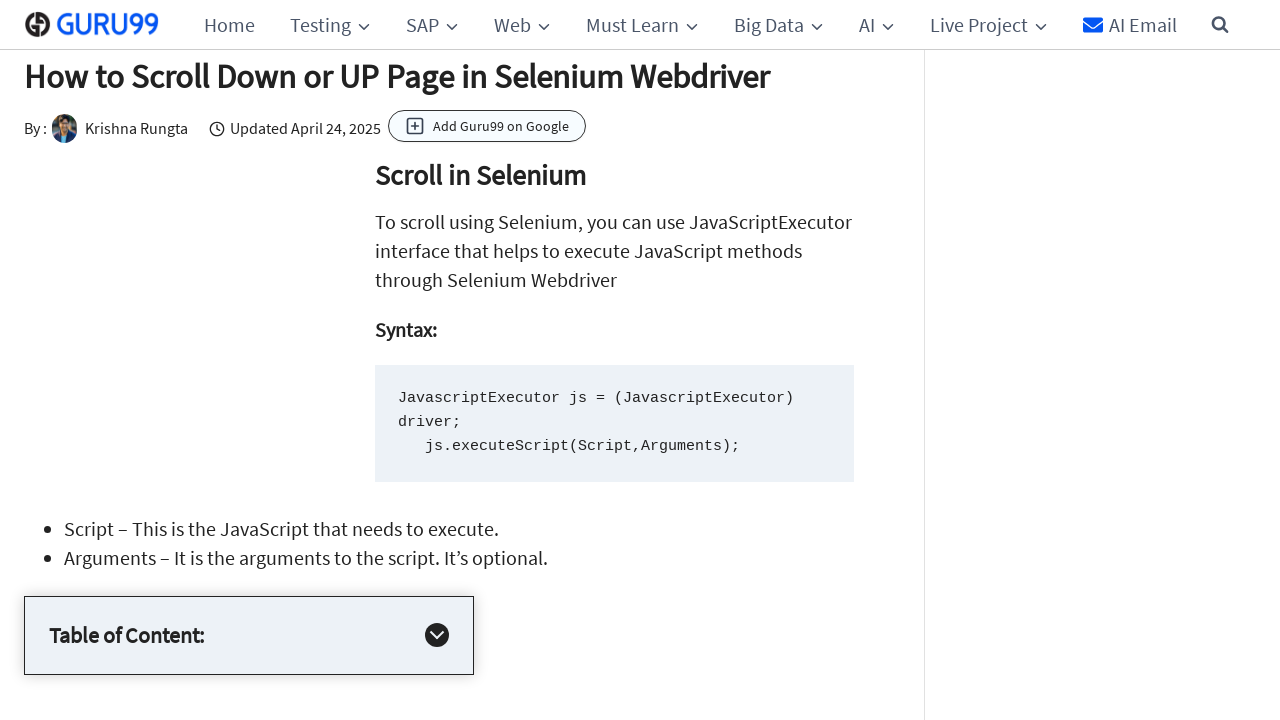

Scrolled to the bottom of the page using JavaScript
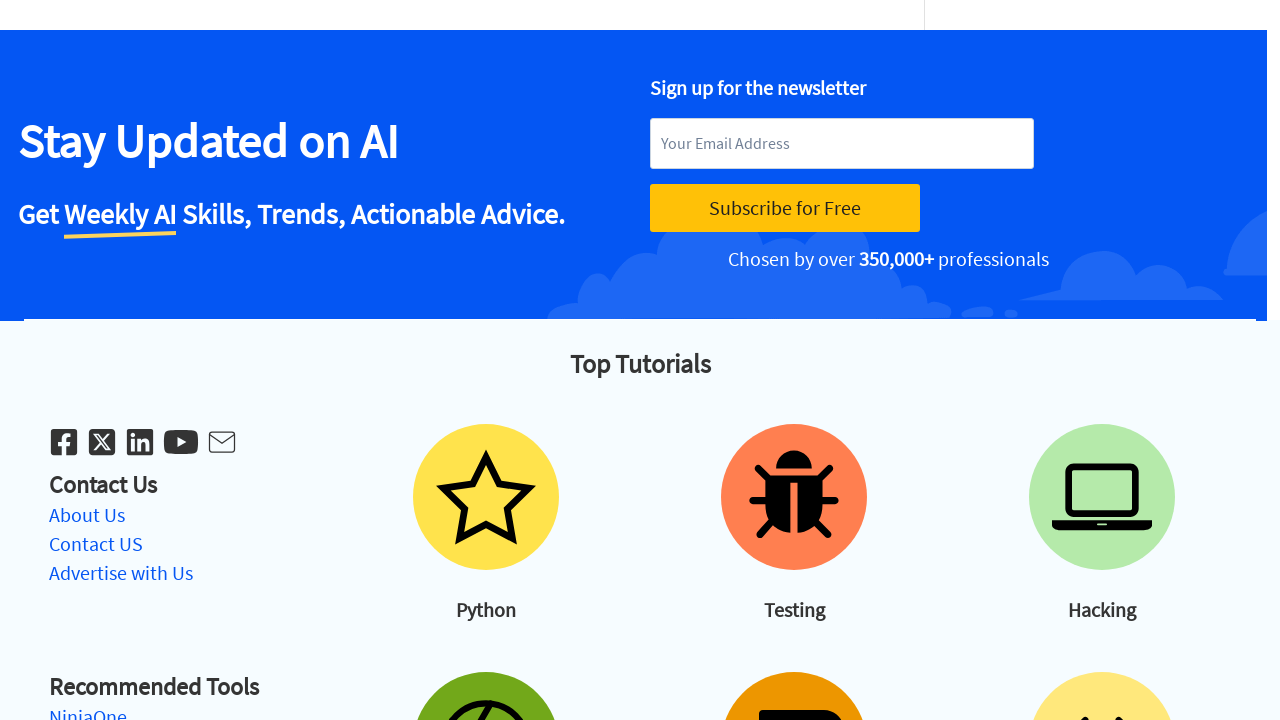

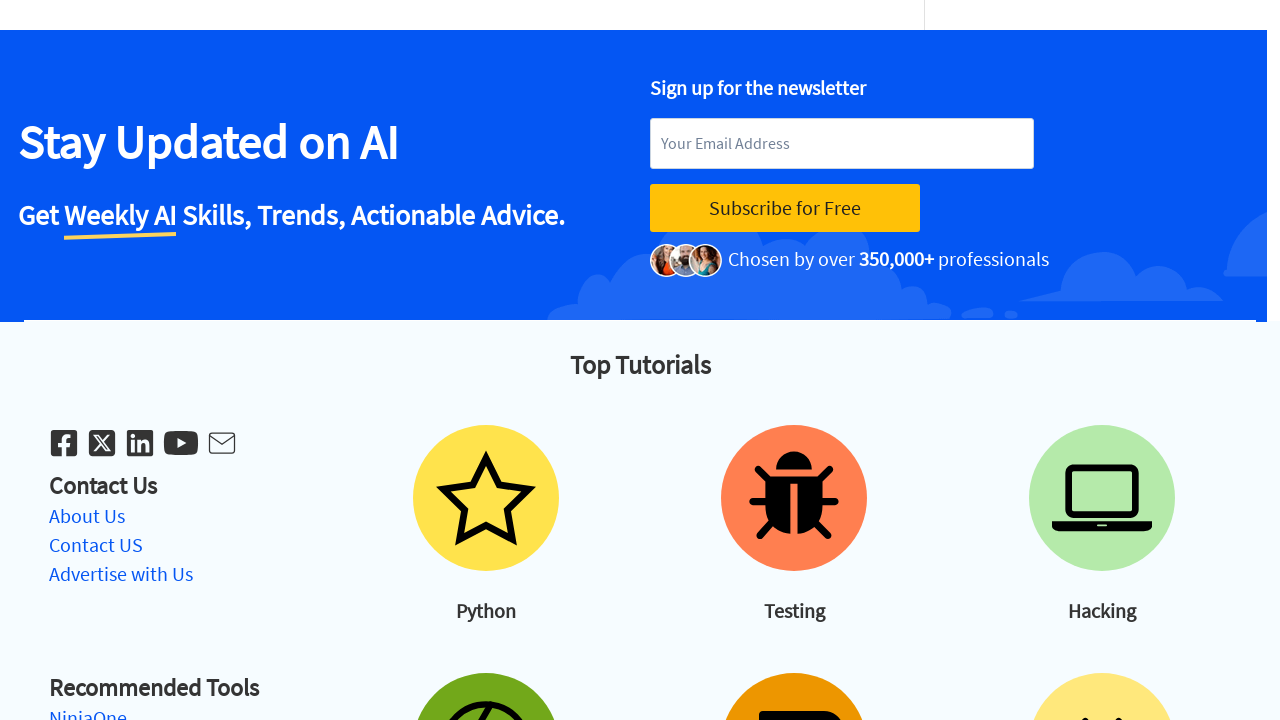